Tests click and hold mouse action functionality by performing a click-and-hold operation on a circle element

Starting URL: https://demoapps.qspiders.com/ui/clickHold?sublist=0

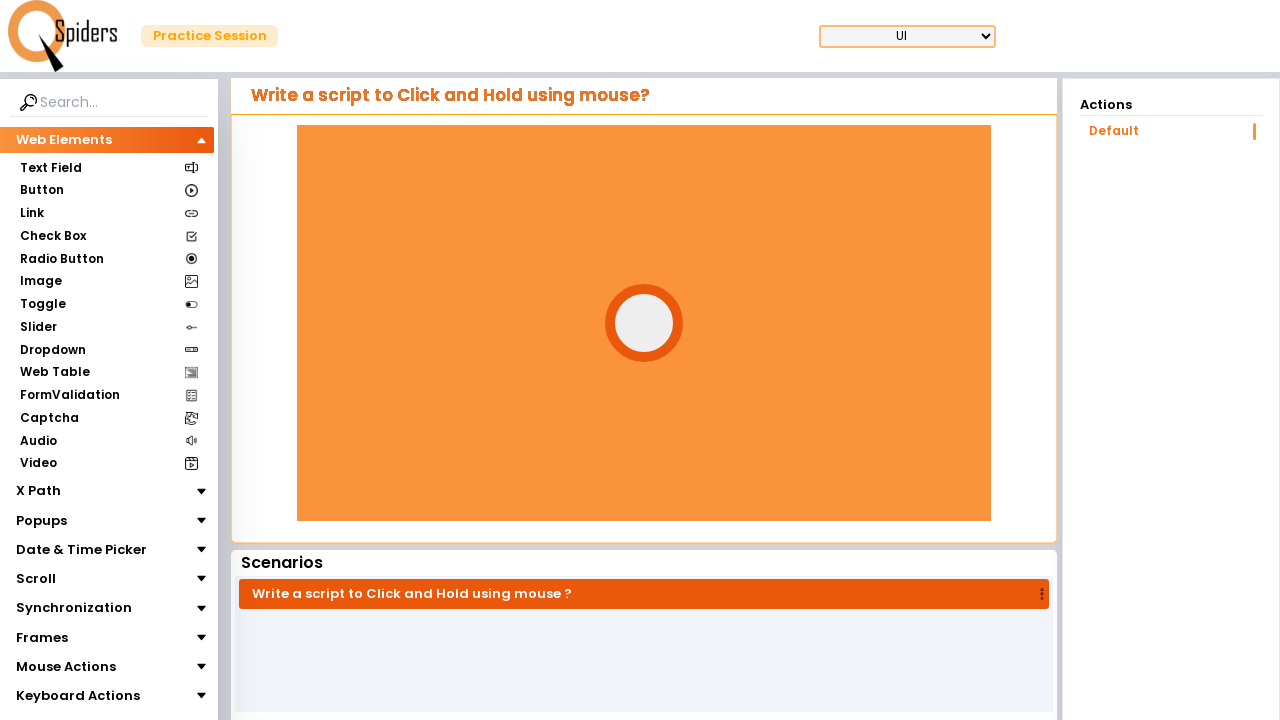

Located circle element with id 'circle'
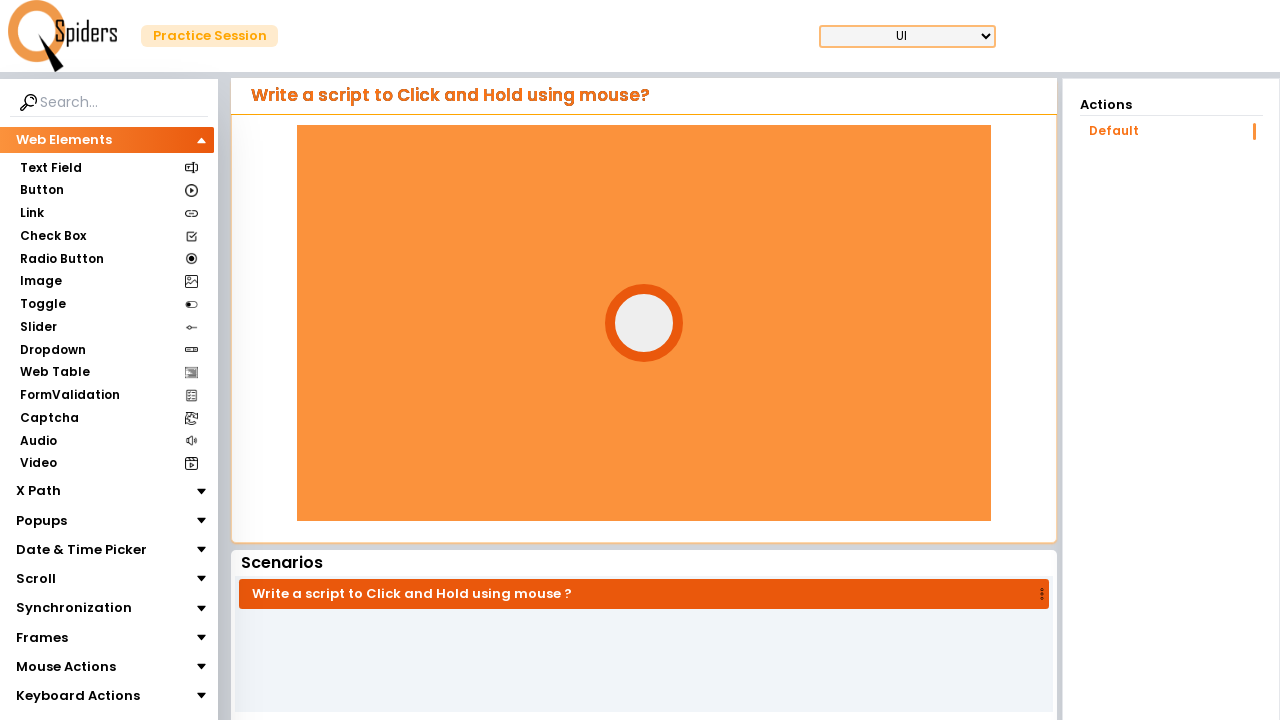

Hovered over circle element at (644, 323) on #circle
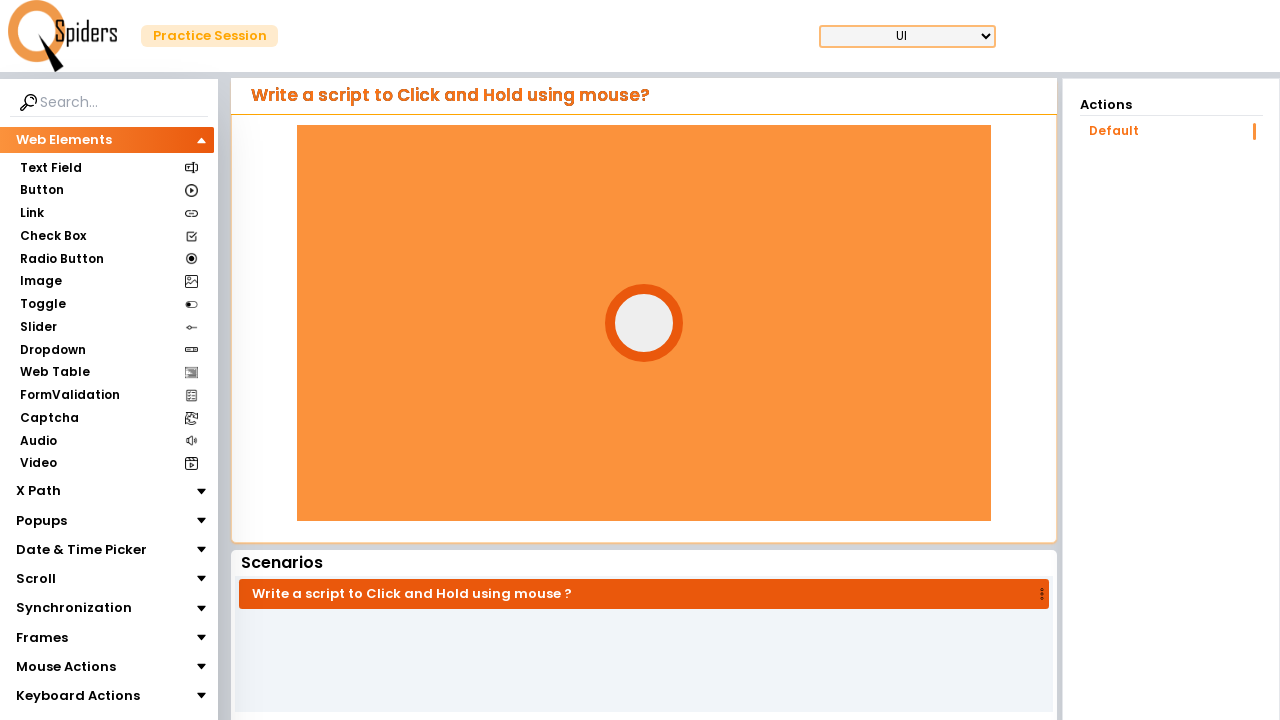

Pressed mouse button down to start click and hold at (644, 323)
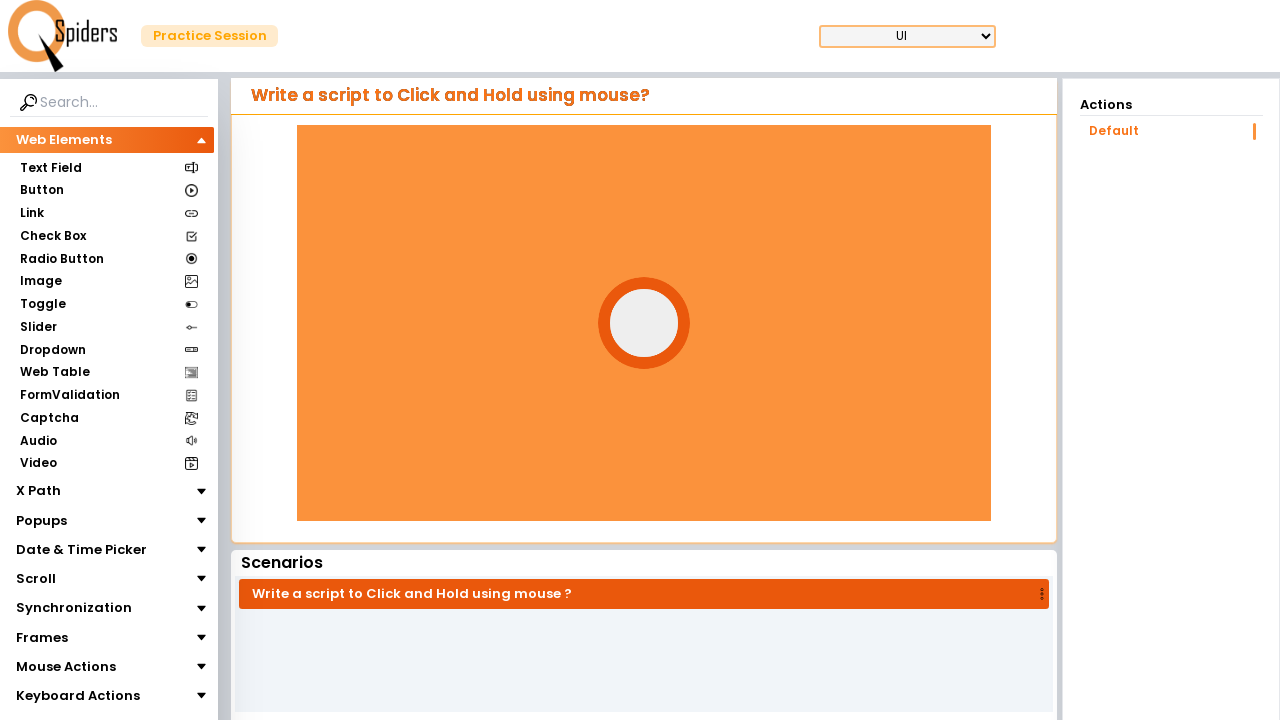

Held mouse button for 1000ms
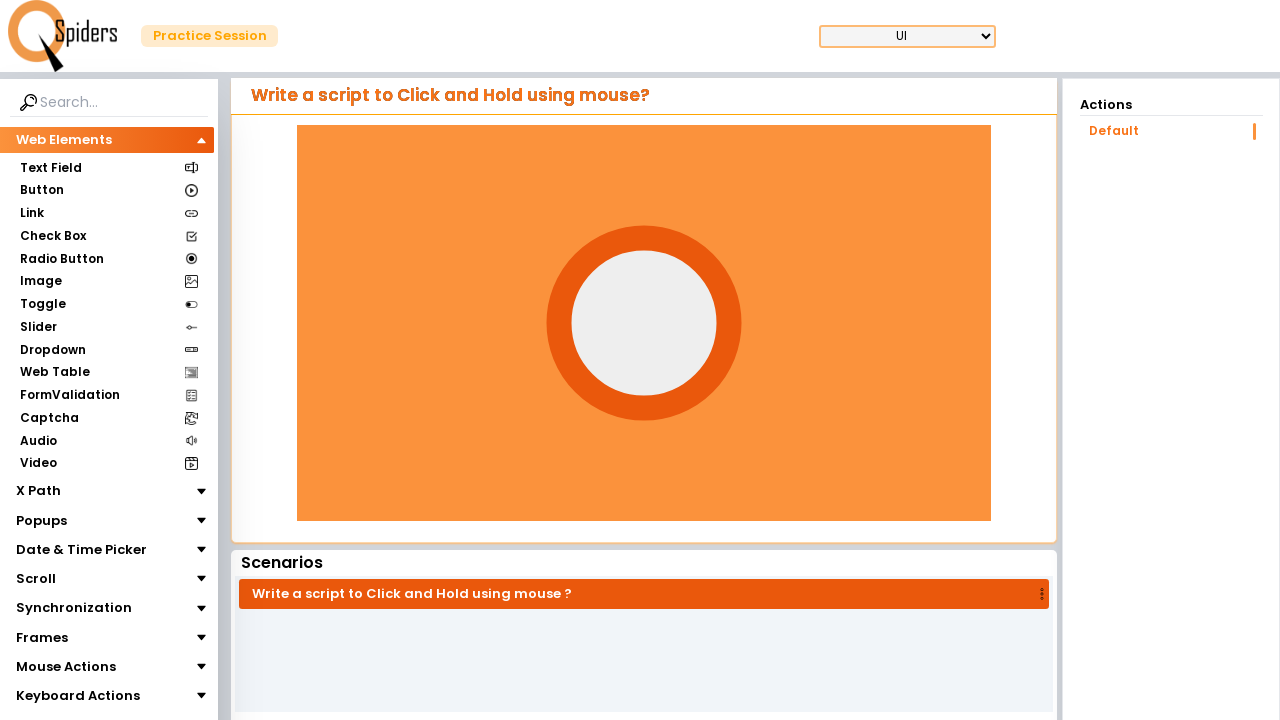

Released mouse button to complete click and hold action at (644, 323)
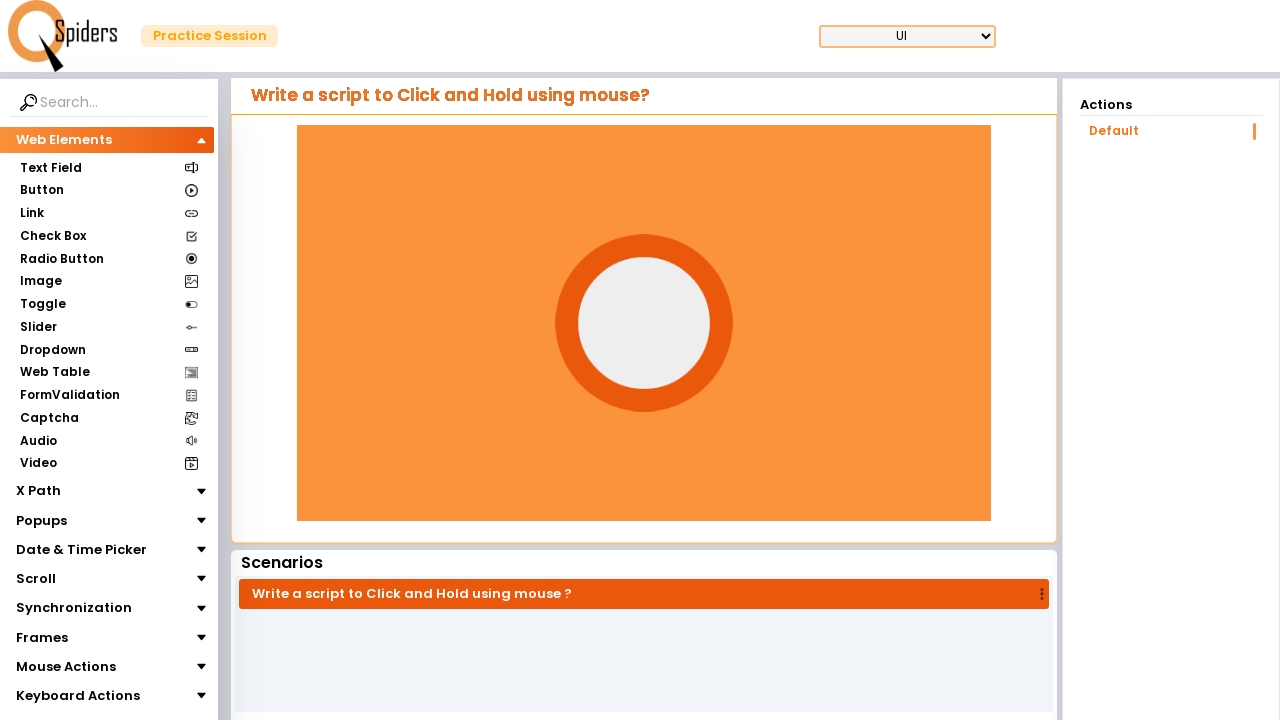

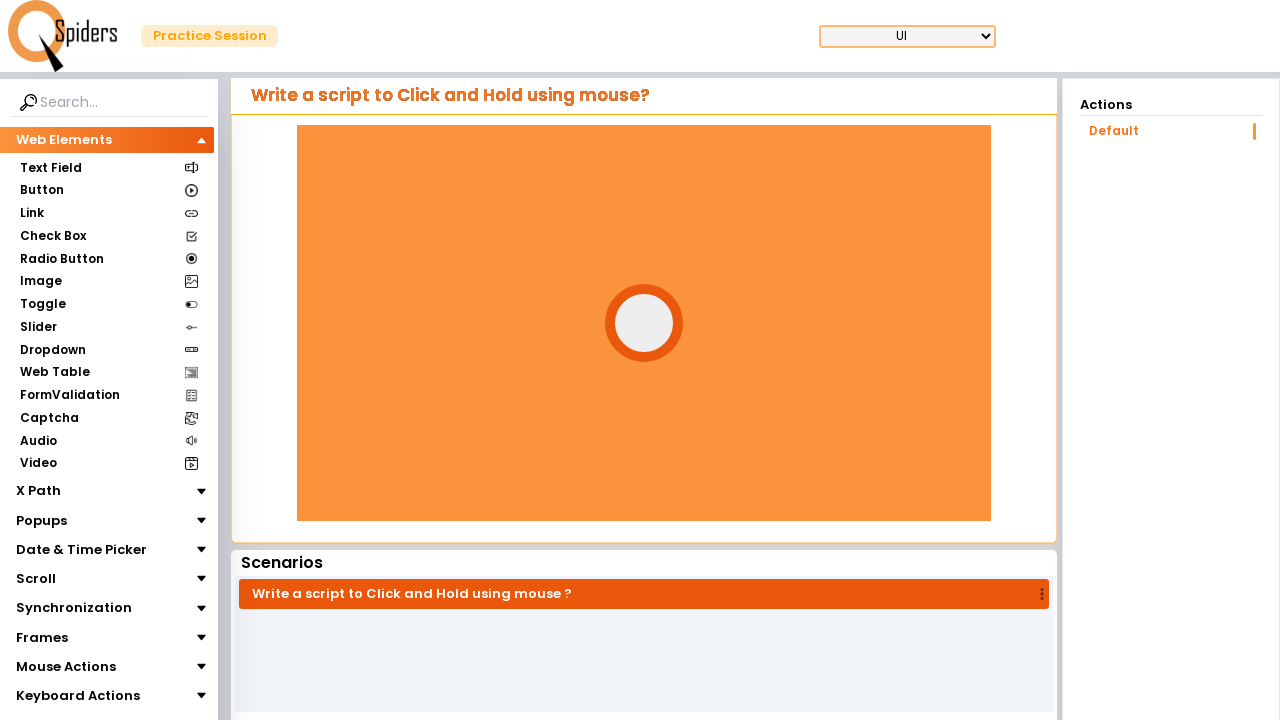